Tests AJAX functionality on w3schools by verifying initial text content, clicking a button that triggers an AJAX request, and validating that the page content updates with new text about AJAX.

Starting URL: http://www.w3schools.com/xml/ajax_intro.asp

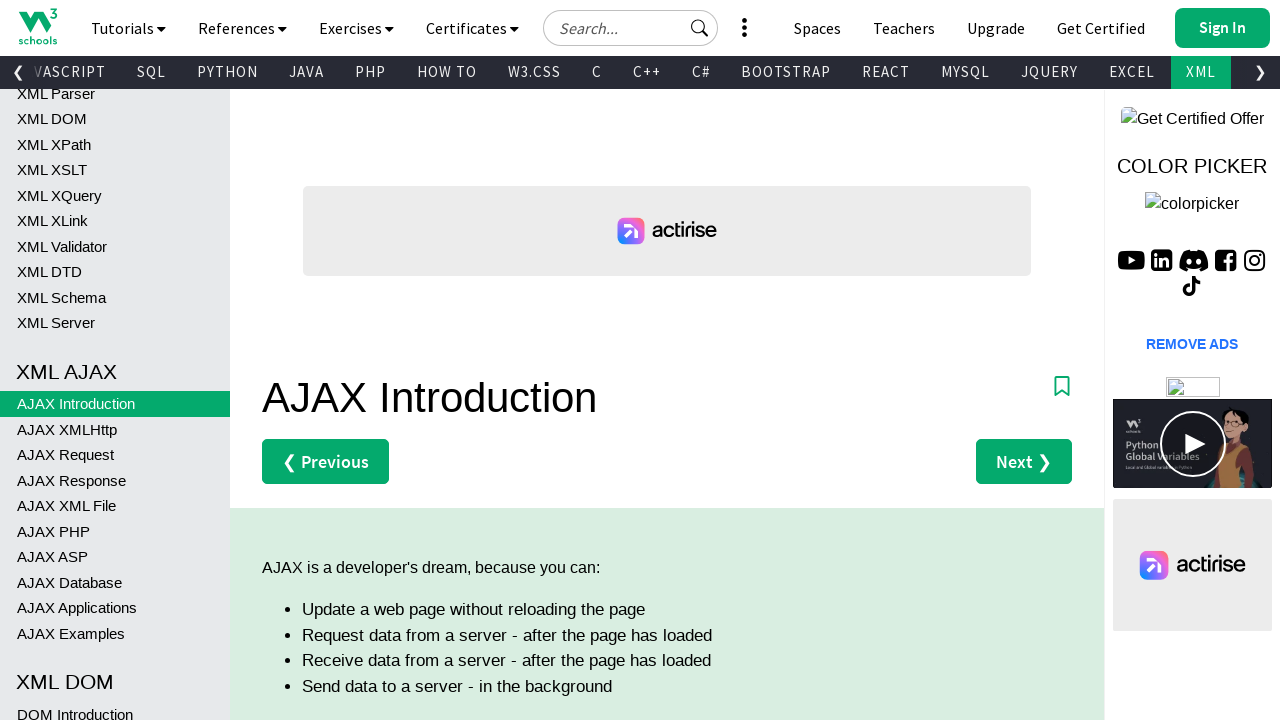

Verified initial text 'Let AJAX change this text' is present
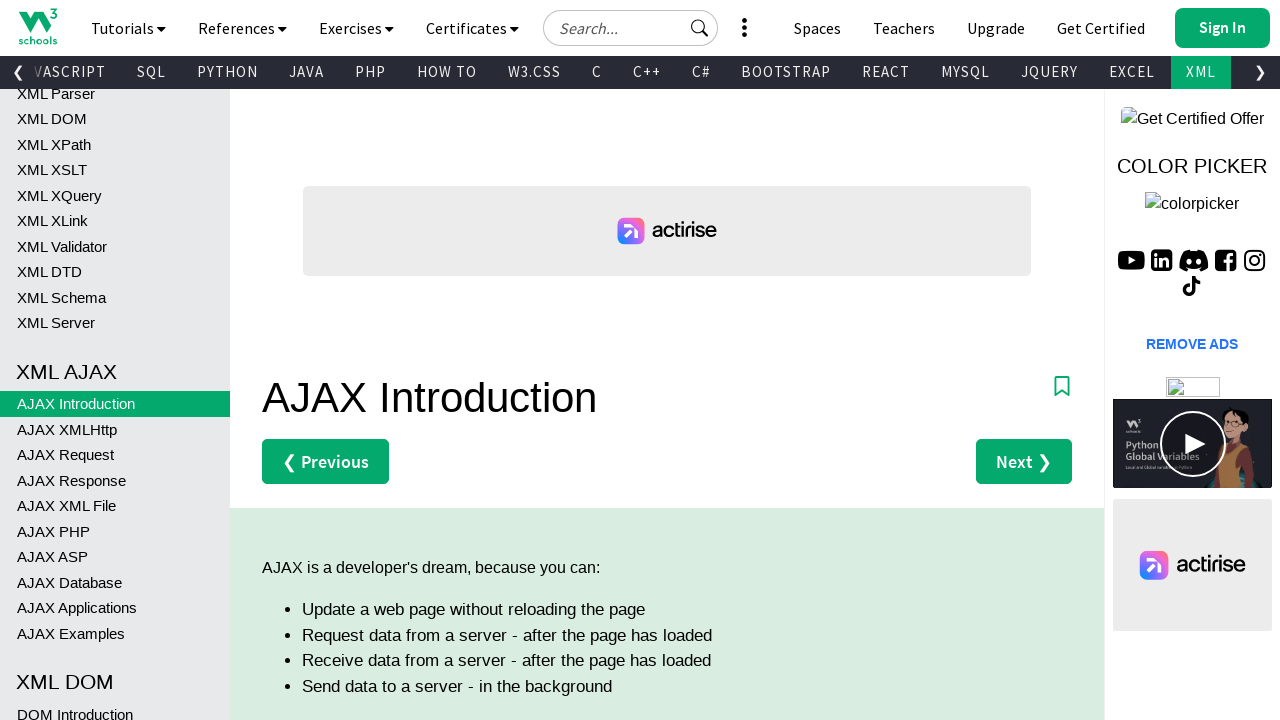

Clicked AJAX button to trigger content update at (344, 360) on #demo button
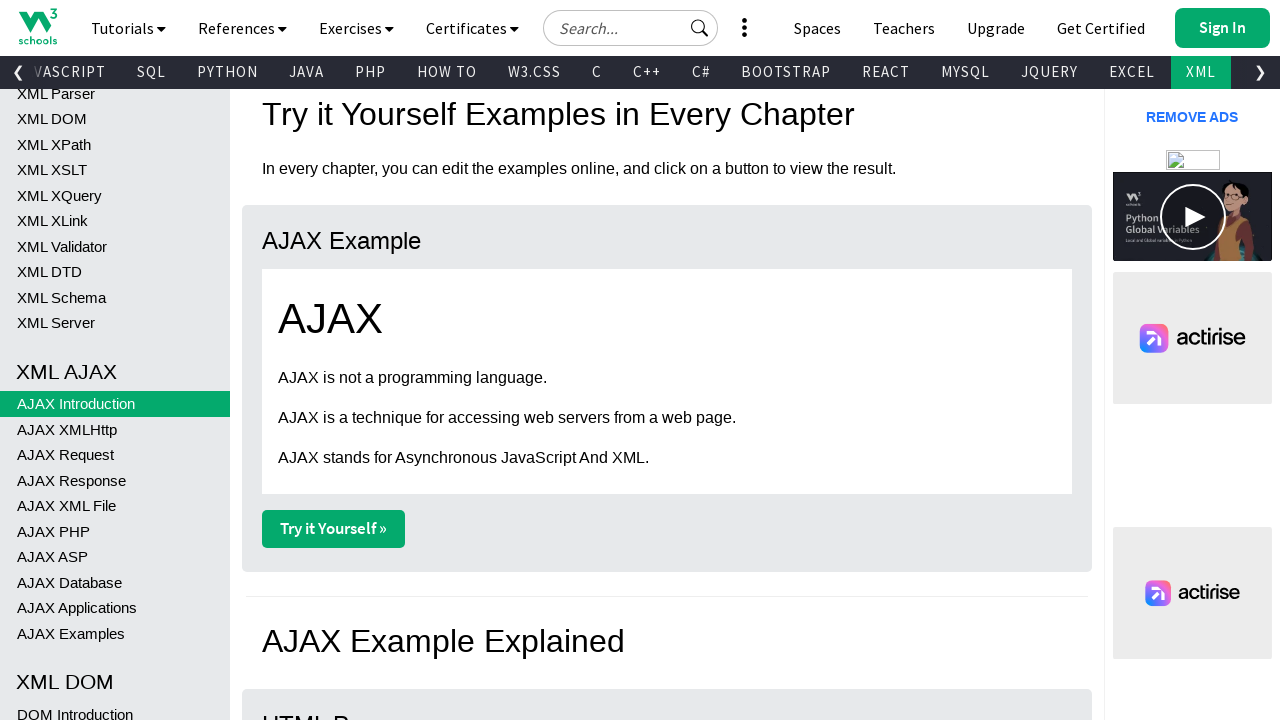

AJAX response content loaded with new paragraph
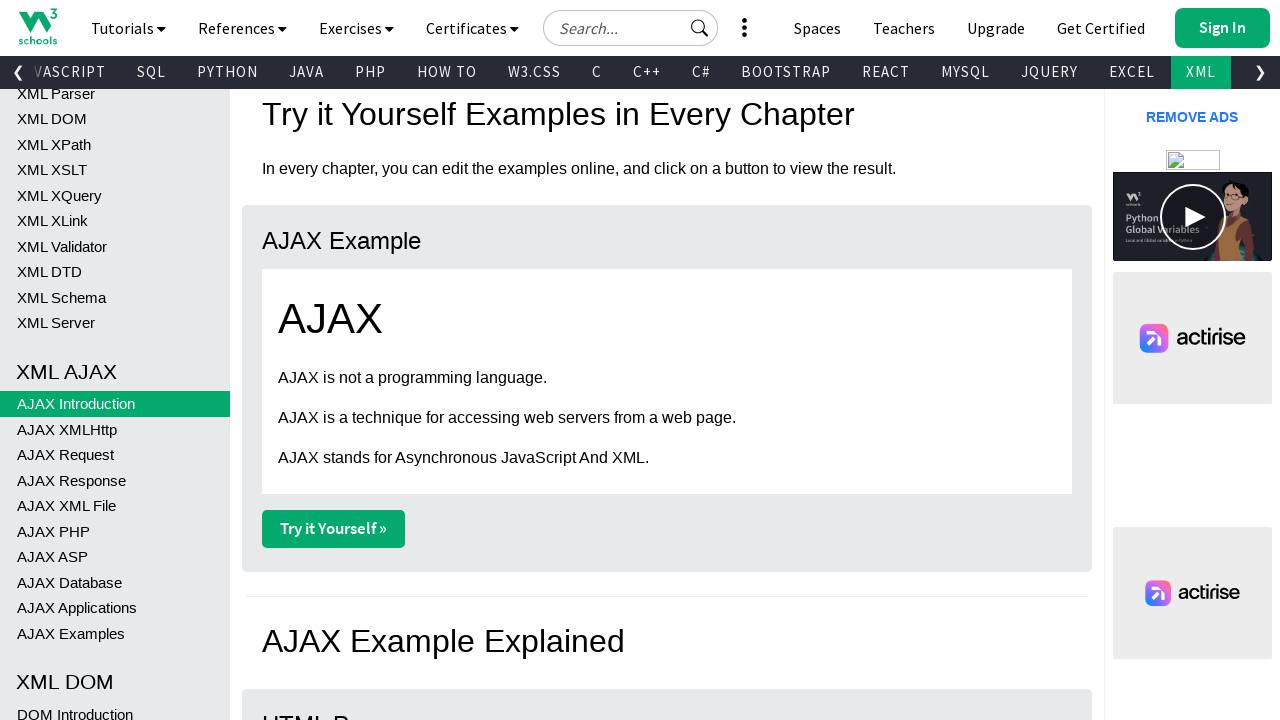

Verified first paragraph contains 'AJAX is not a programming language.'
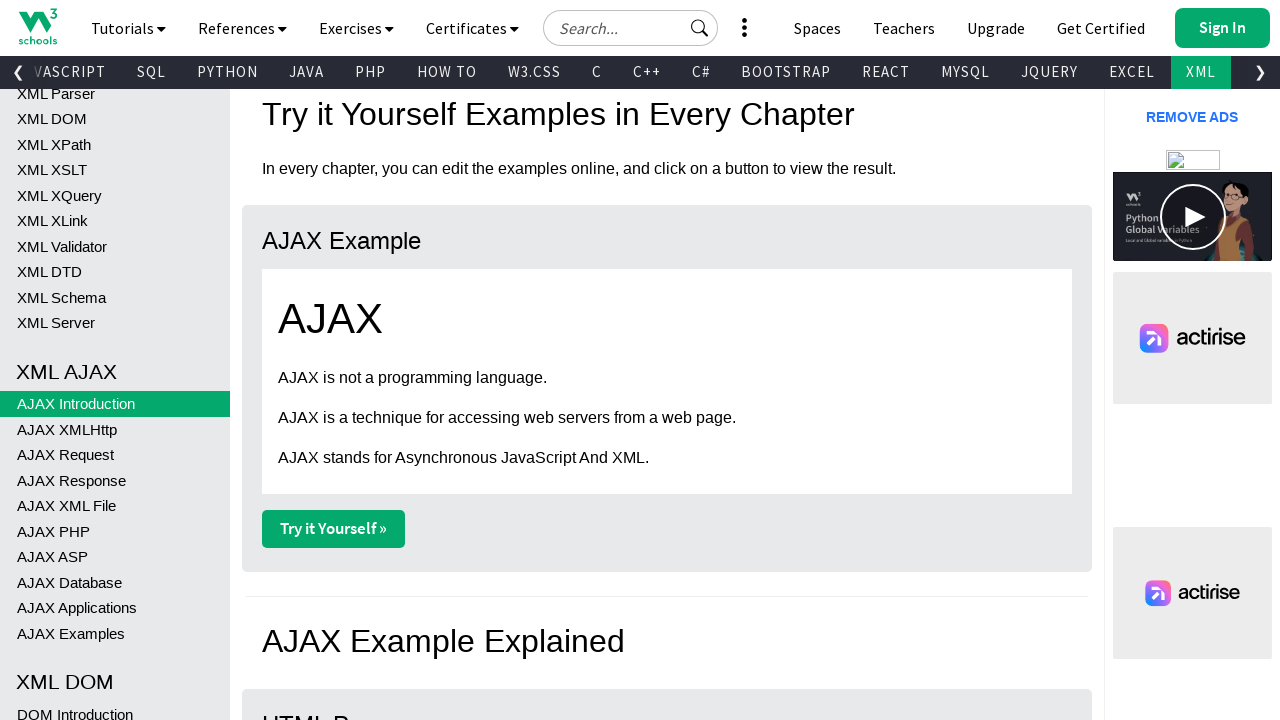

Verified second paragraph contains 'AJAX is a technique for accessing web servers from a web page'
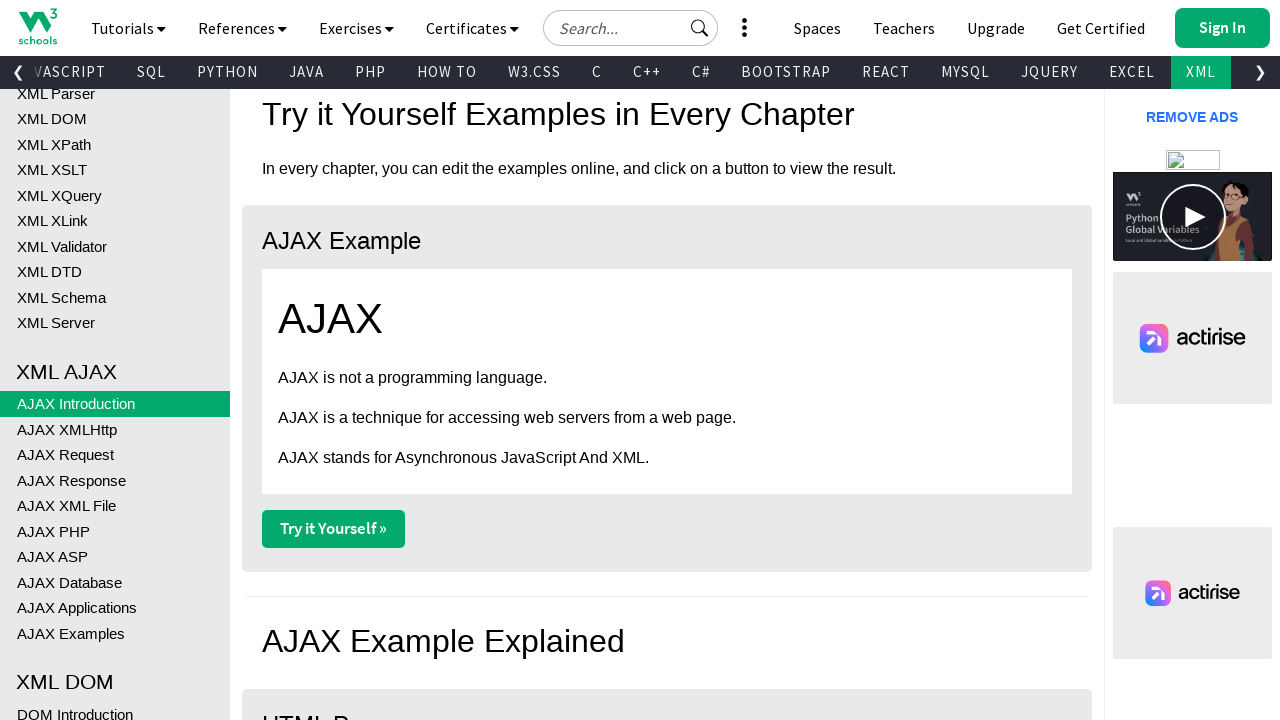

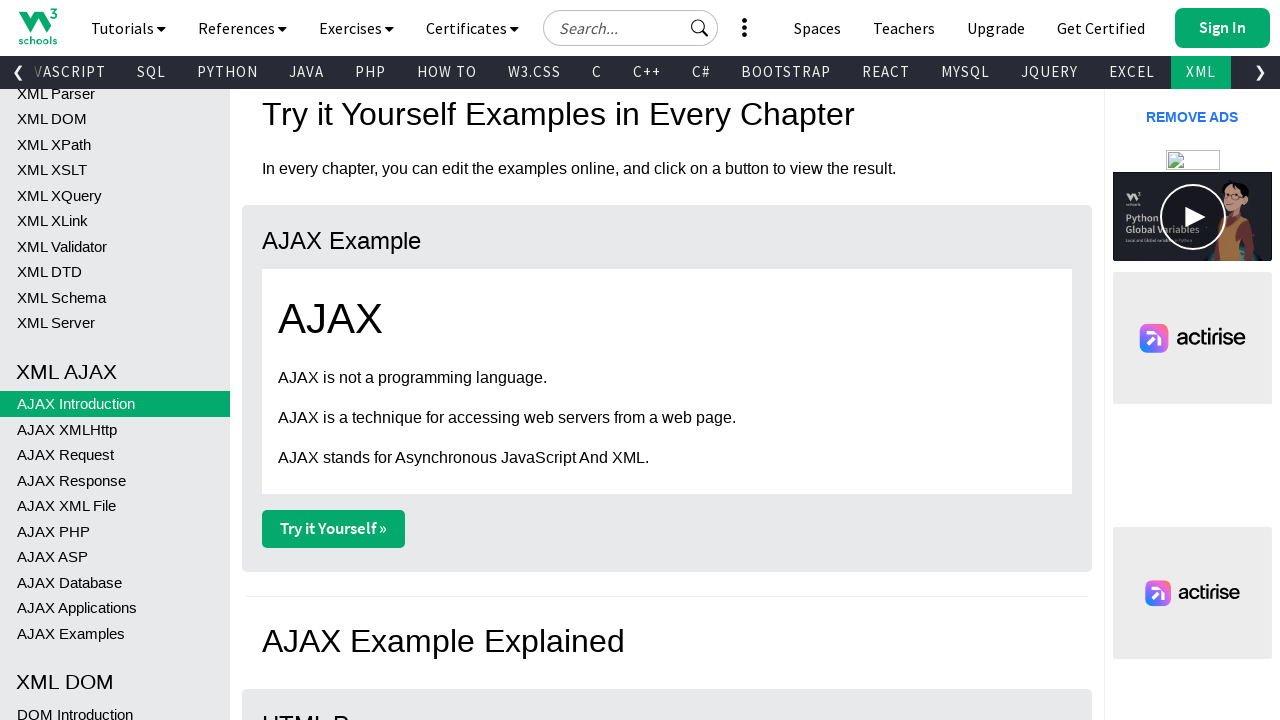